Tests browser refresh functionality by sending a Ctrl+R keyboard shortcut to refresh the Flipkart homepage

Starting URL: https://www.flipkart.com/

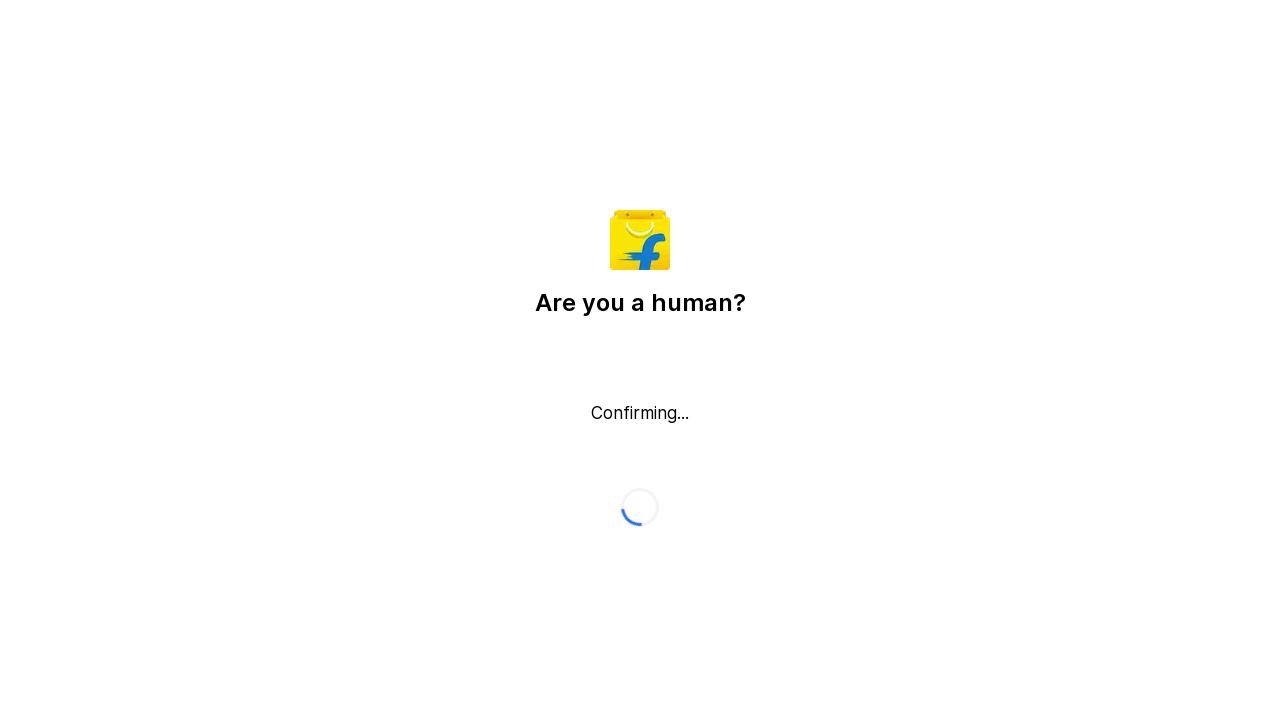

Sent Ctrl+R keyboard shortcut to refresh Flipkart homepage
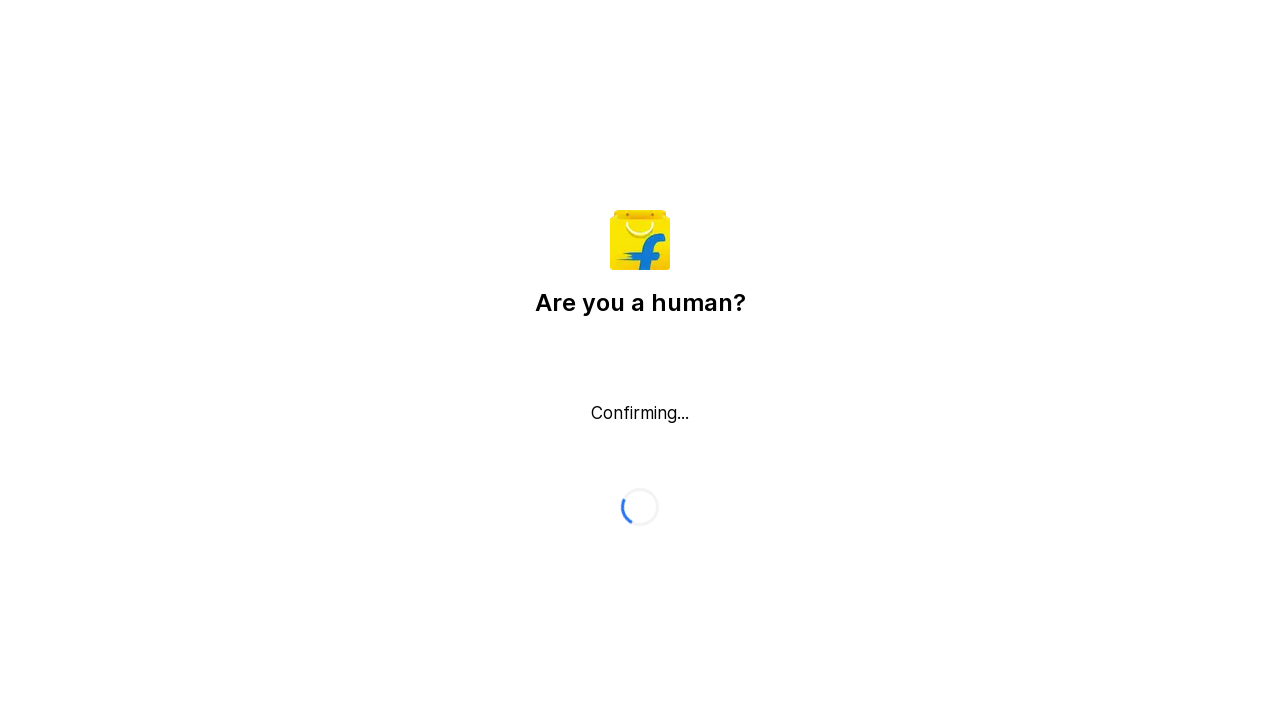

Page reloaded successfully after Ctrl+R refresh
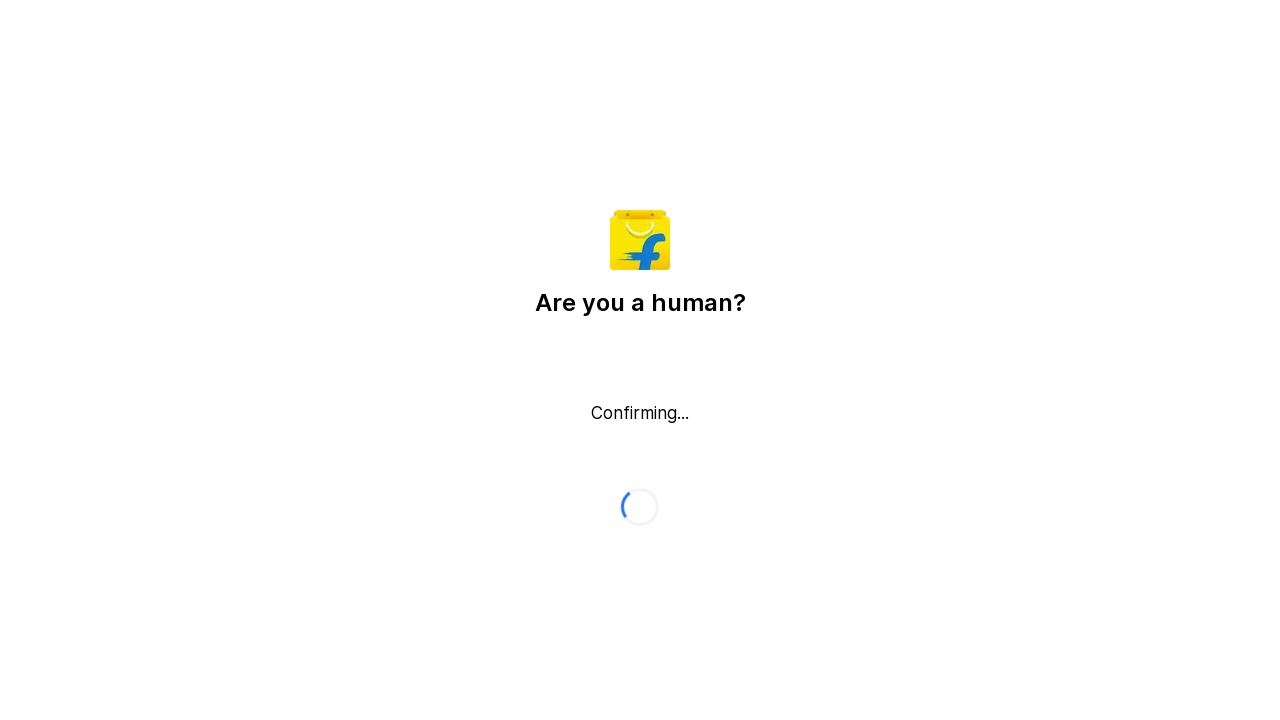

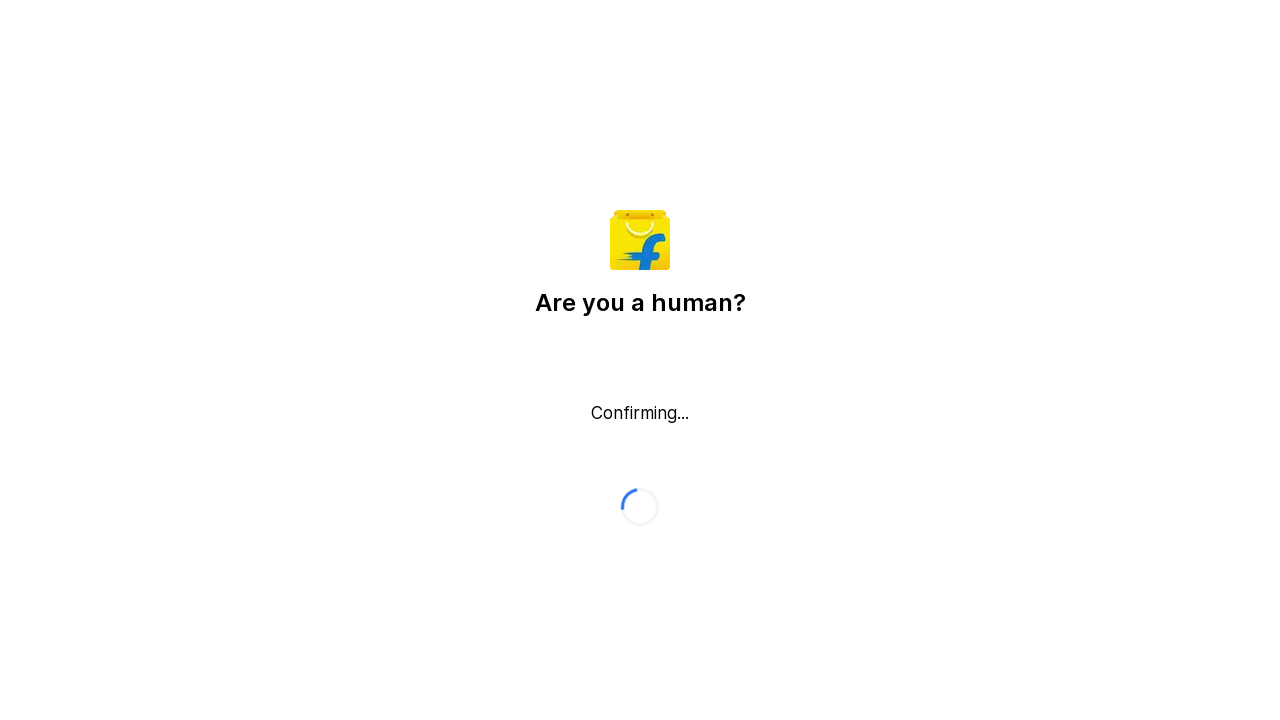